Tests checkbox selection functionality on a practice form by clicking the Reading hobby checkbox if it's not already selected

Starting URL: https://demoqa.com/automation-practice-form

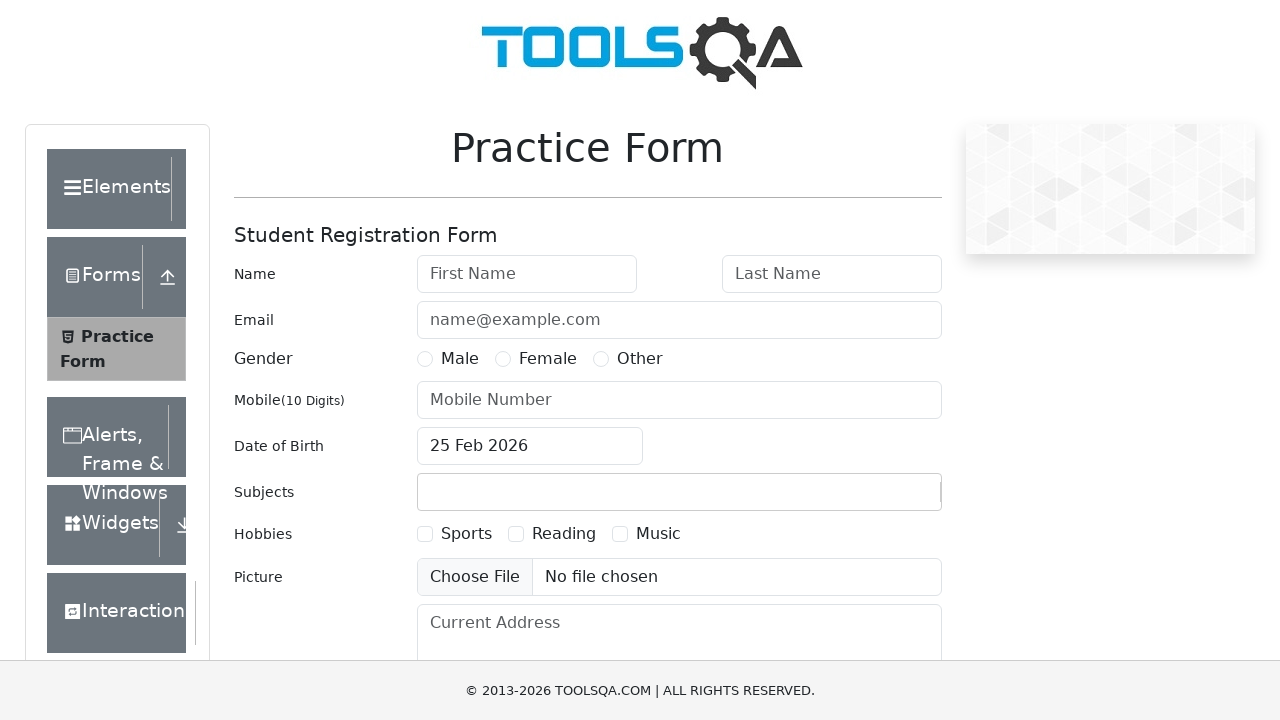

Located Reading hobby checkbox element
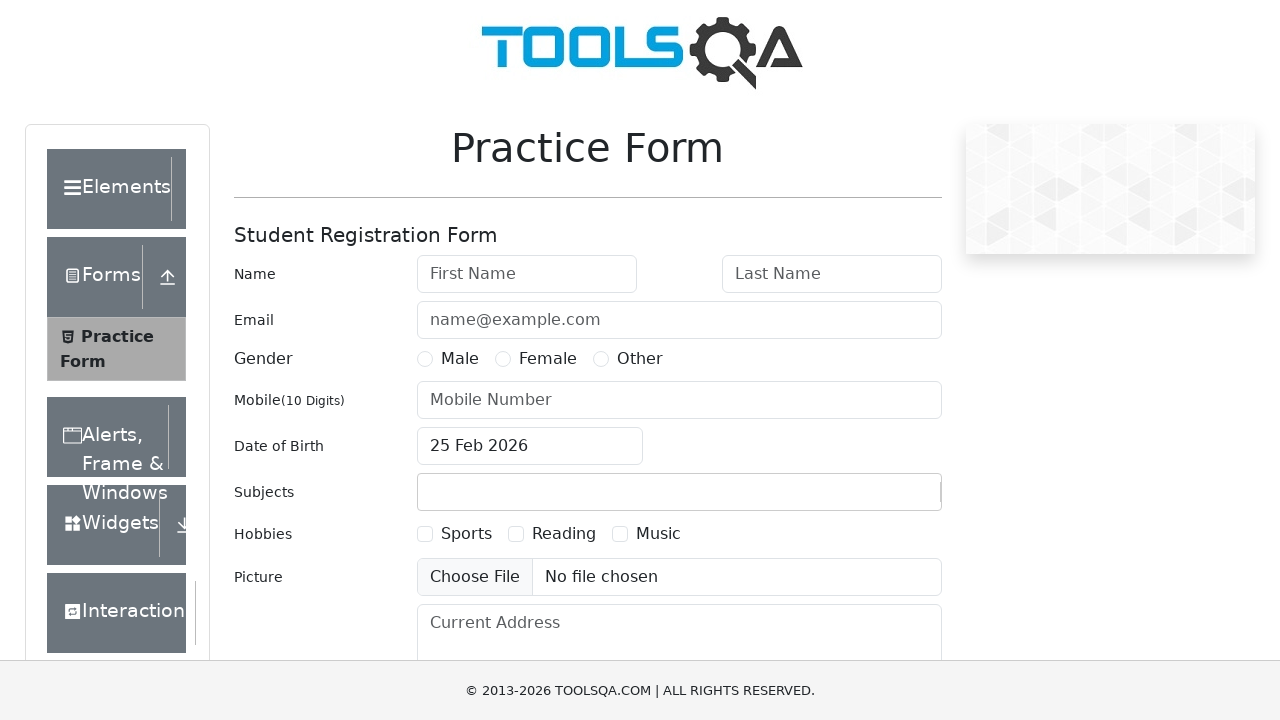

Verified Reading checkbox is not already selected
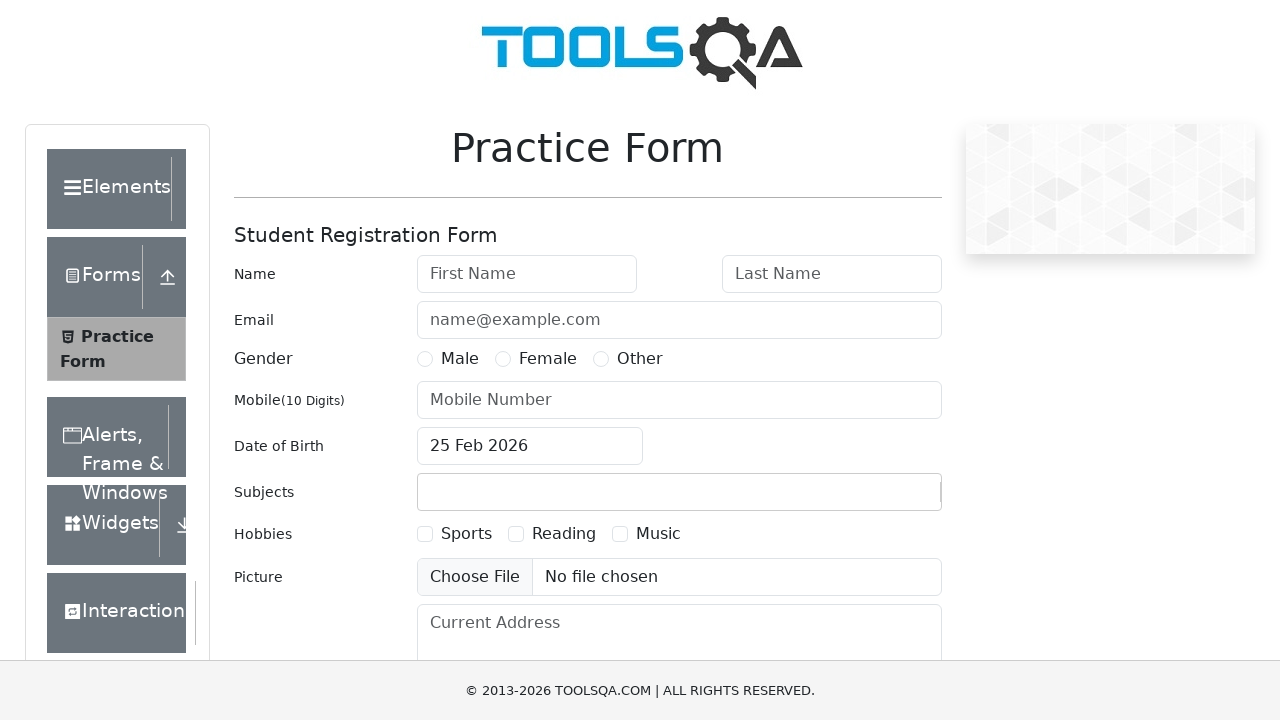

Clicked Reading hobby checkbox to select it at (564, 534) on xpath=//label[text()='Reading']
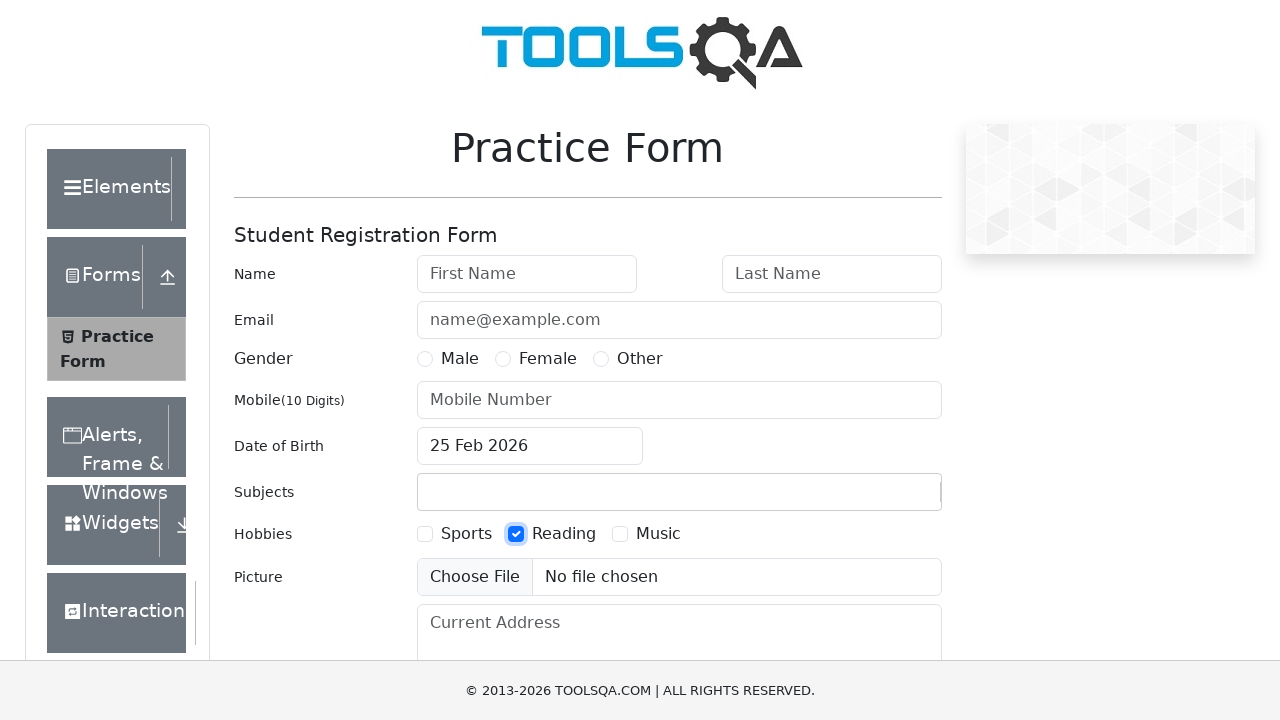

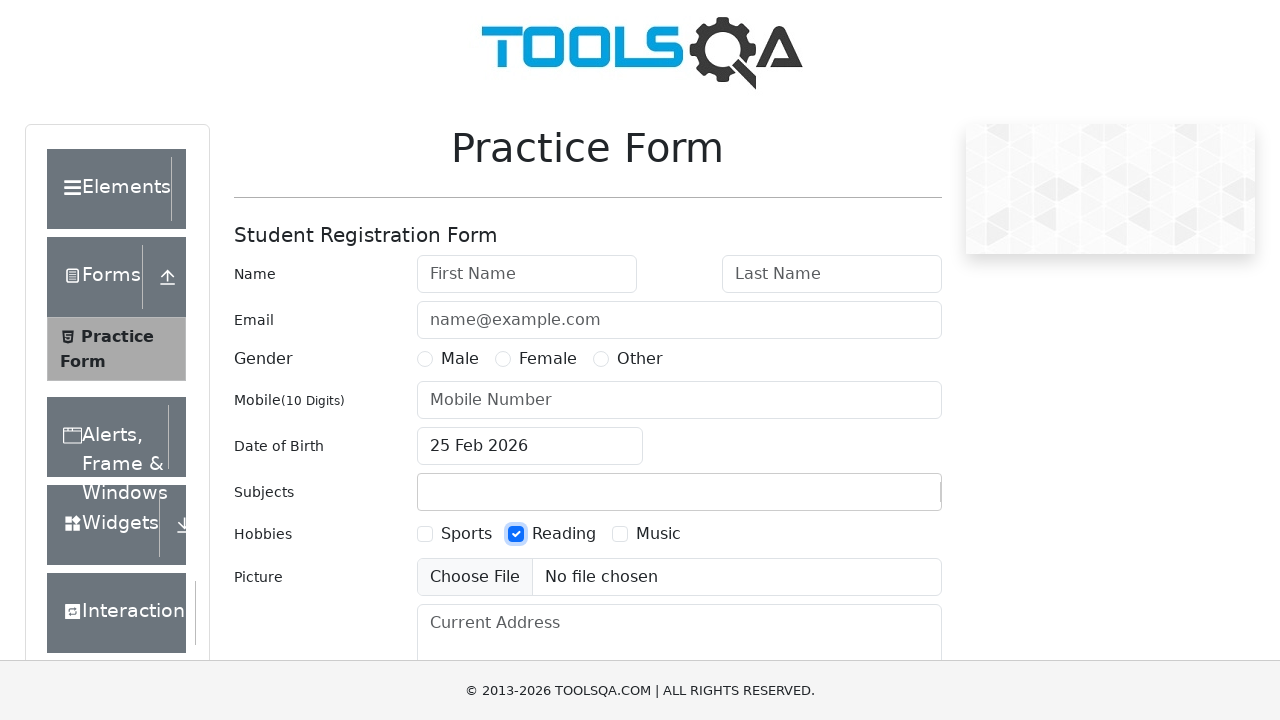